Tests browser tab handling by clicking a button that opens a new tab, switching to the new tab, and verifying that the expected heading text is displayed on the new page.

Starting URL: https://demoqa.com/browser-windows

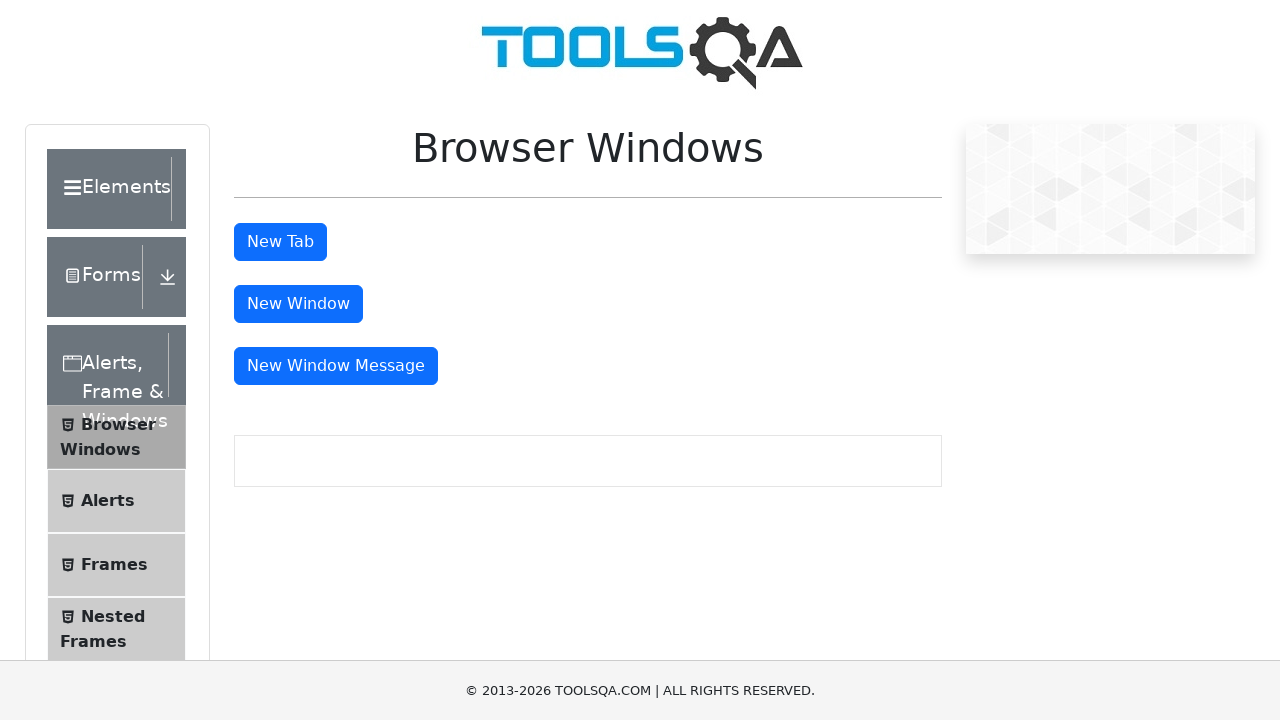

Clicked 'New Tab' button to open a new browser tab at (280, 242) on #tabButton
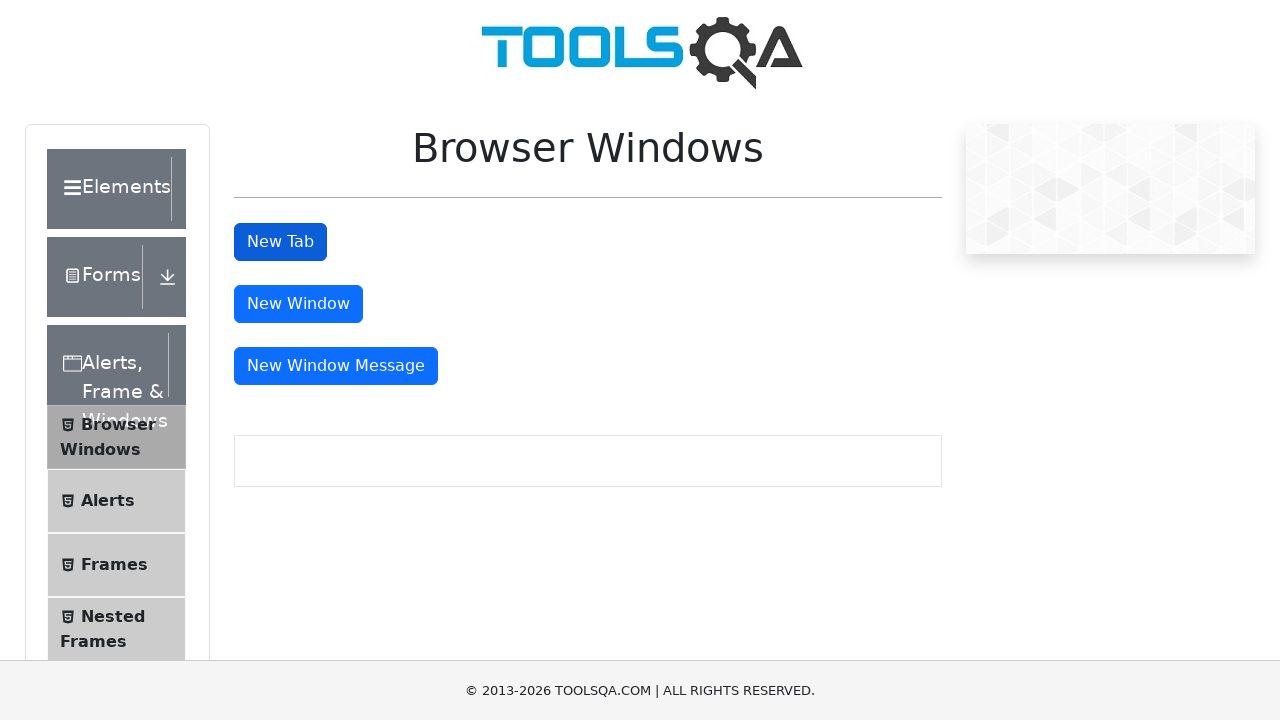

Captured reference to newly opened tab
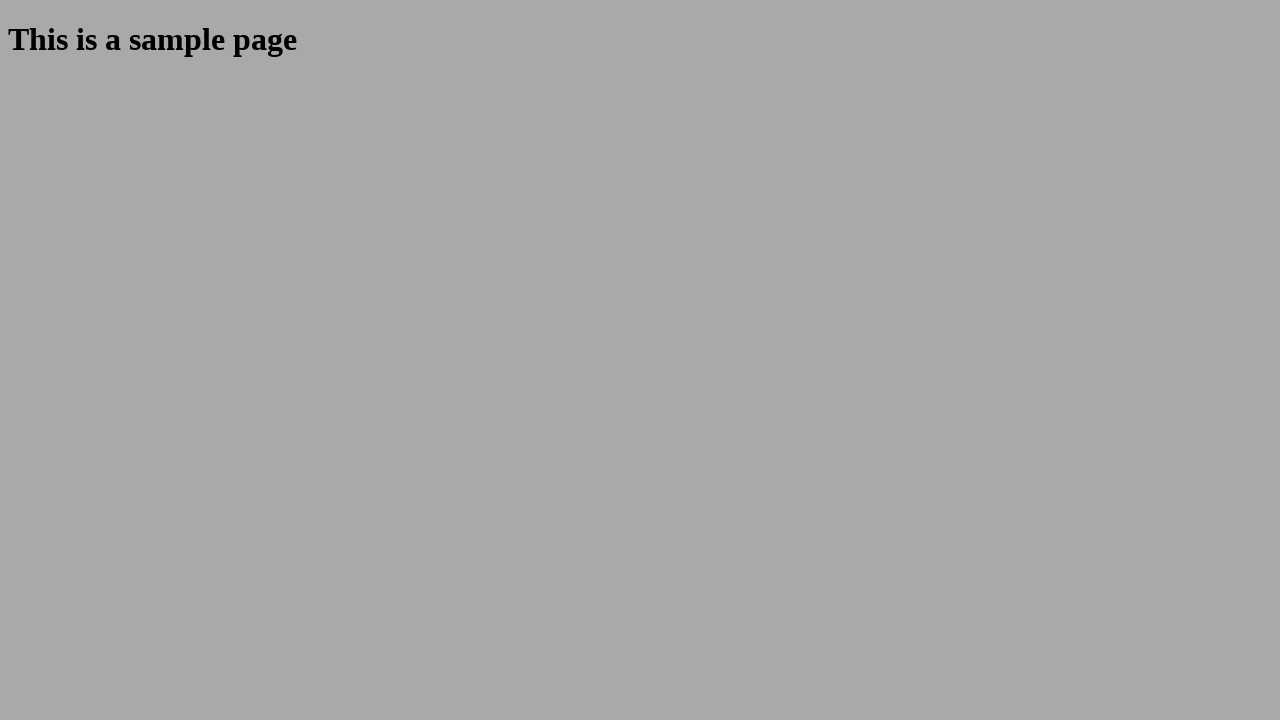

Waited for new tab to fully load
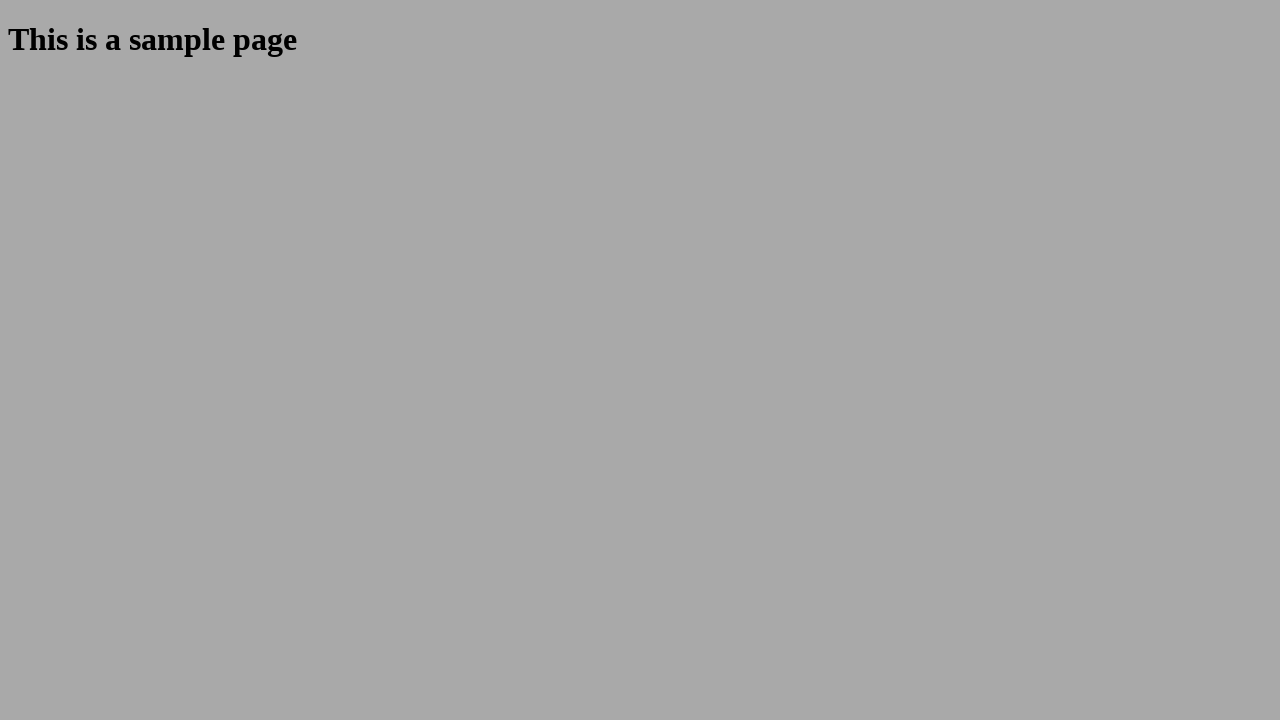

Retrieved heading text from new tab
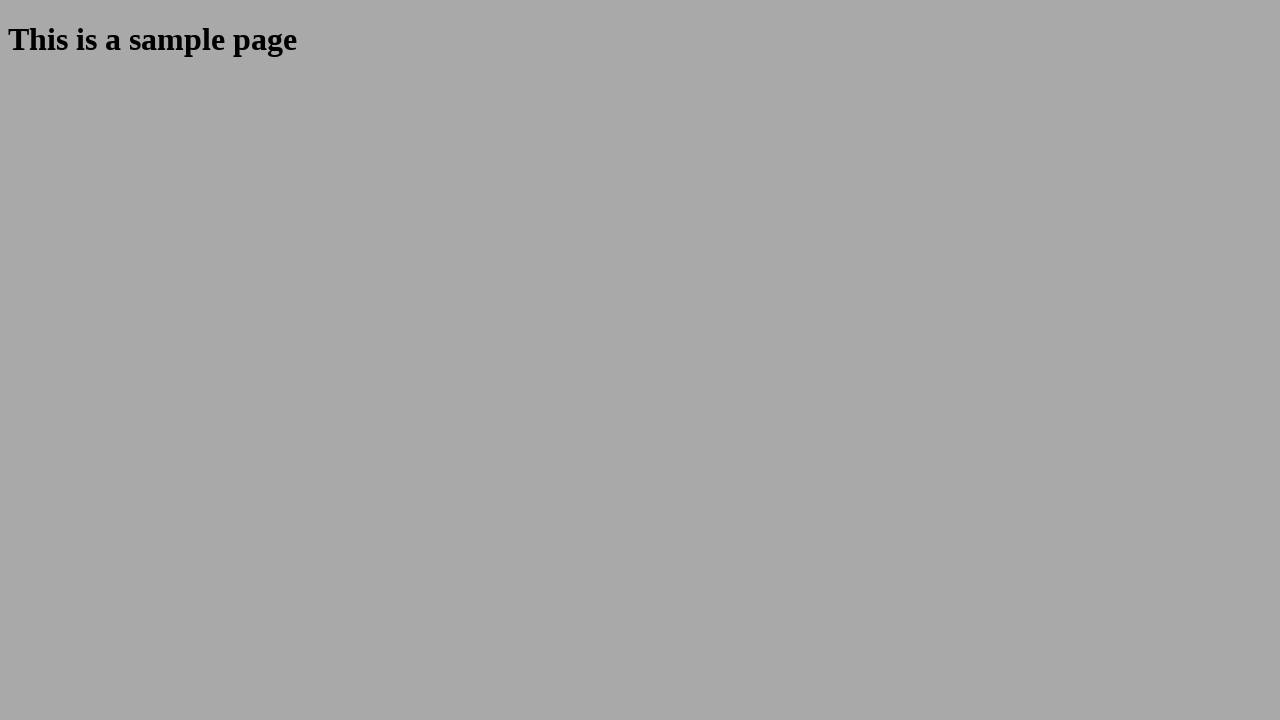

Verified heading text contains 'This is a sample page'
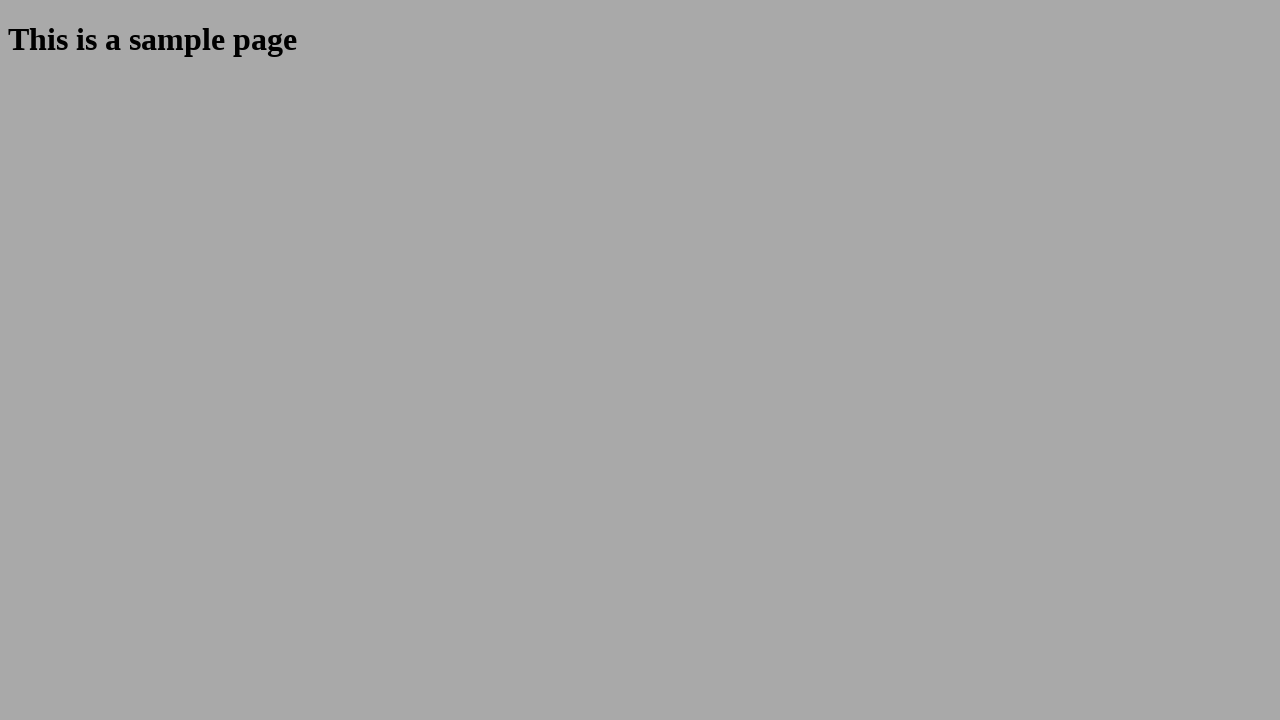

Closed the new tab
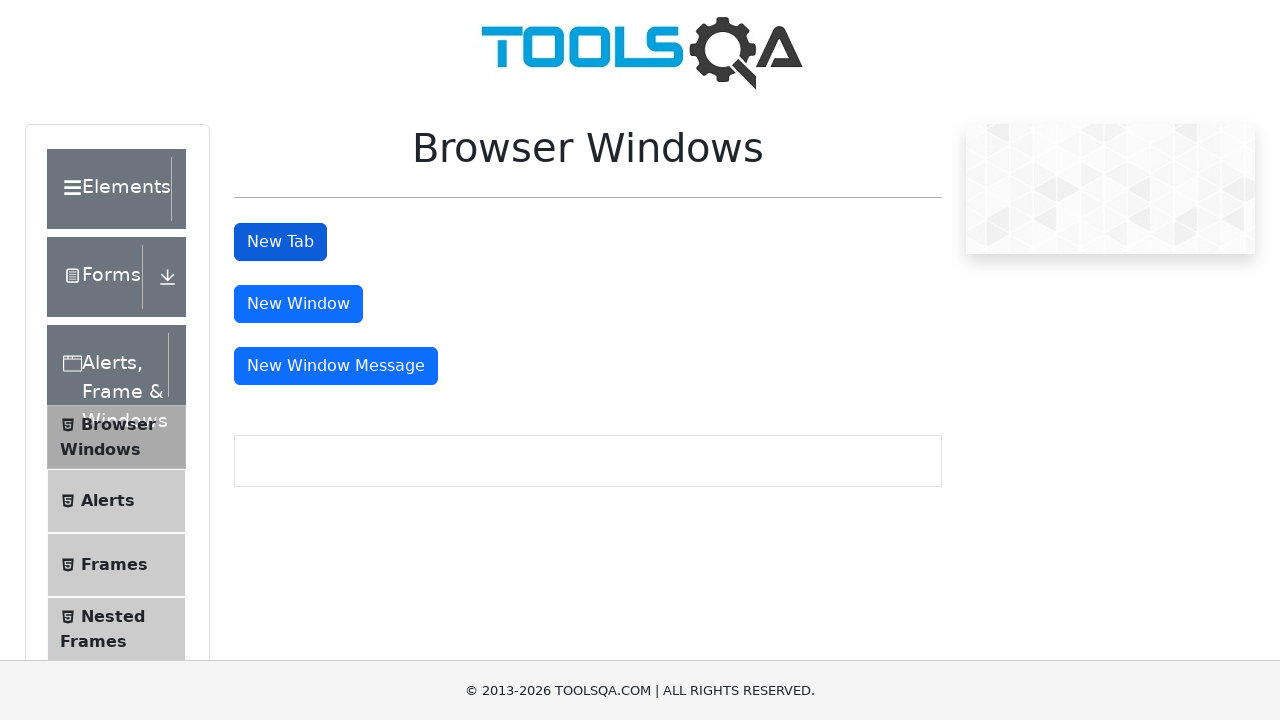

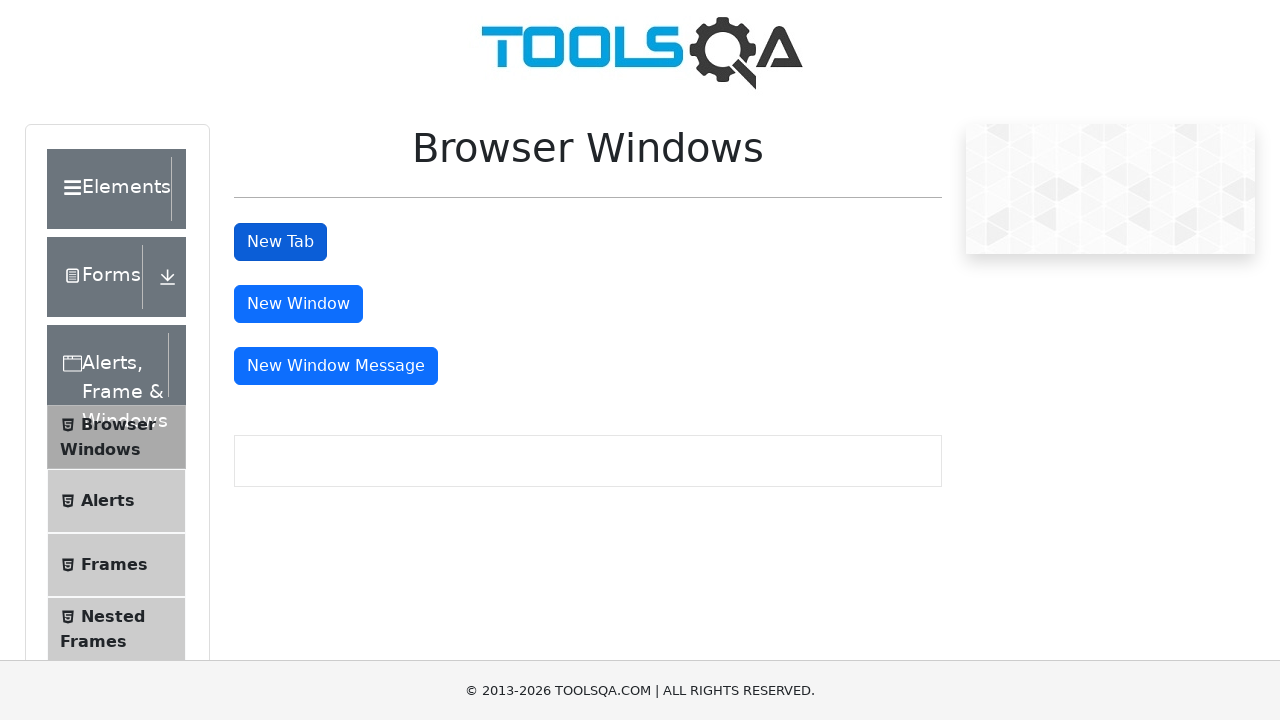